Tests opening a new browser window by clicking the "Open Window" button on a practice page and handling the new window context

Starting URL: https://www.letskodeit.com/practice

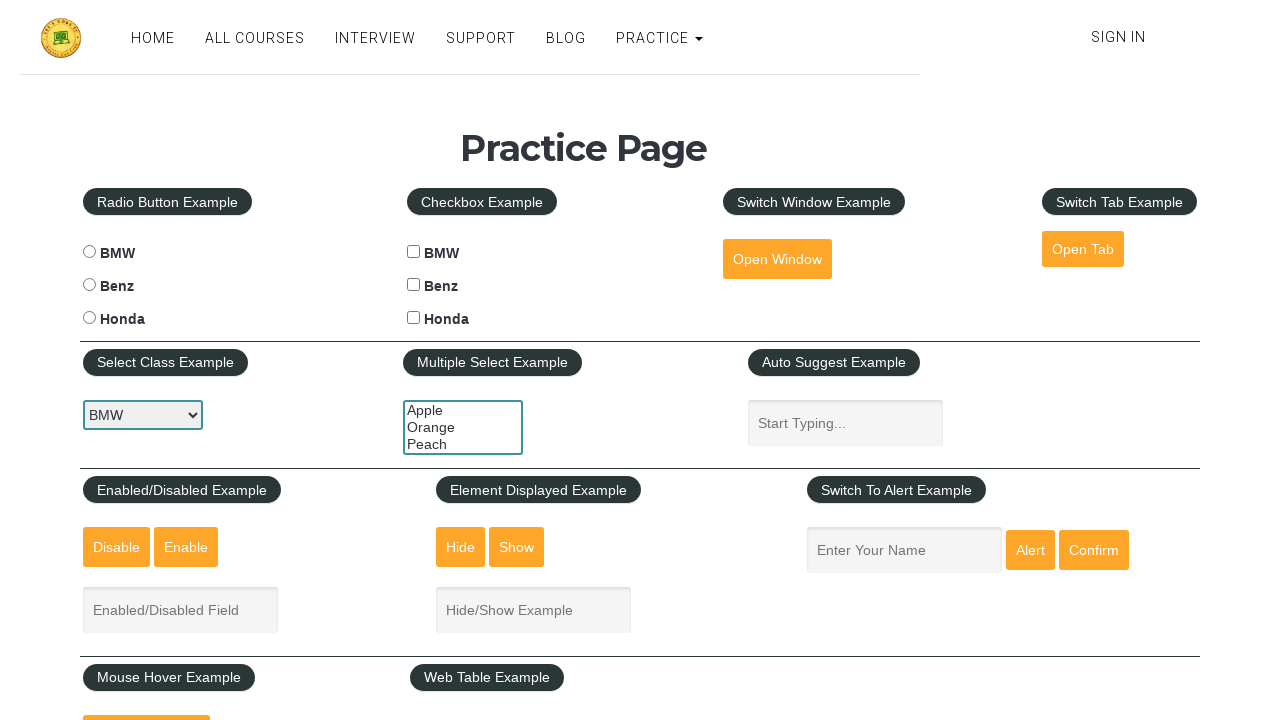

Clicked the 'Open Window' button at (777, 259) on #openwindow
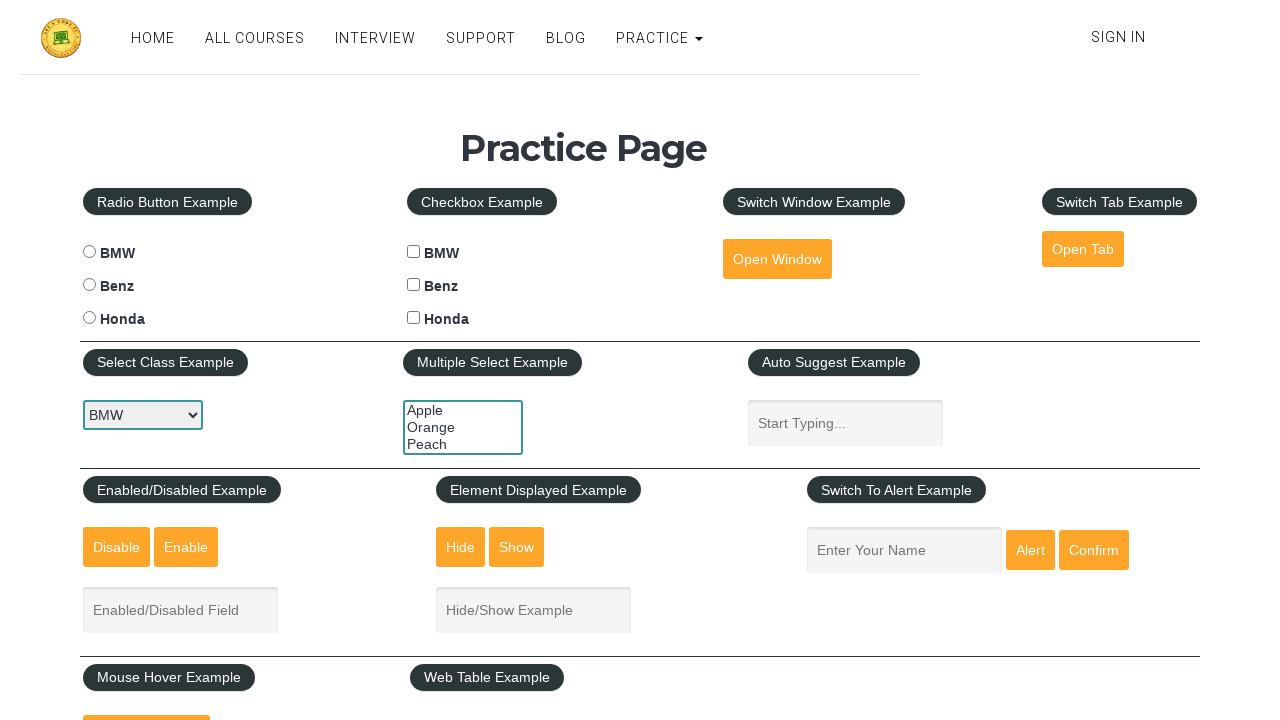

Clicked 'Open Window' button and new page context detected at (777, 259) on #openwindow
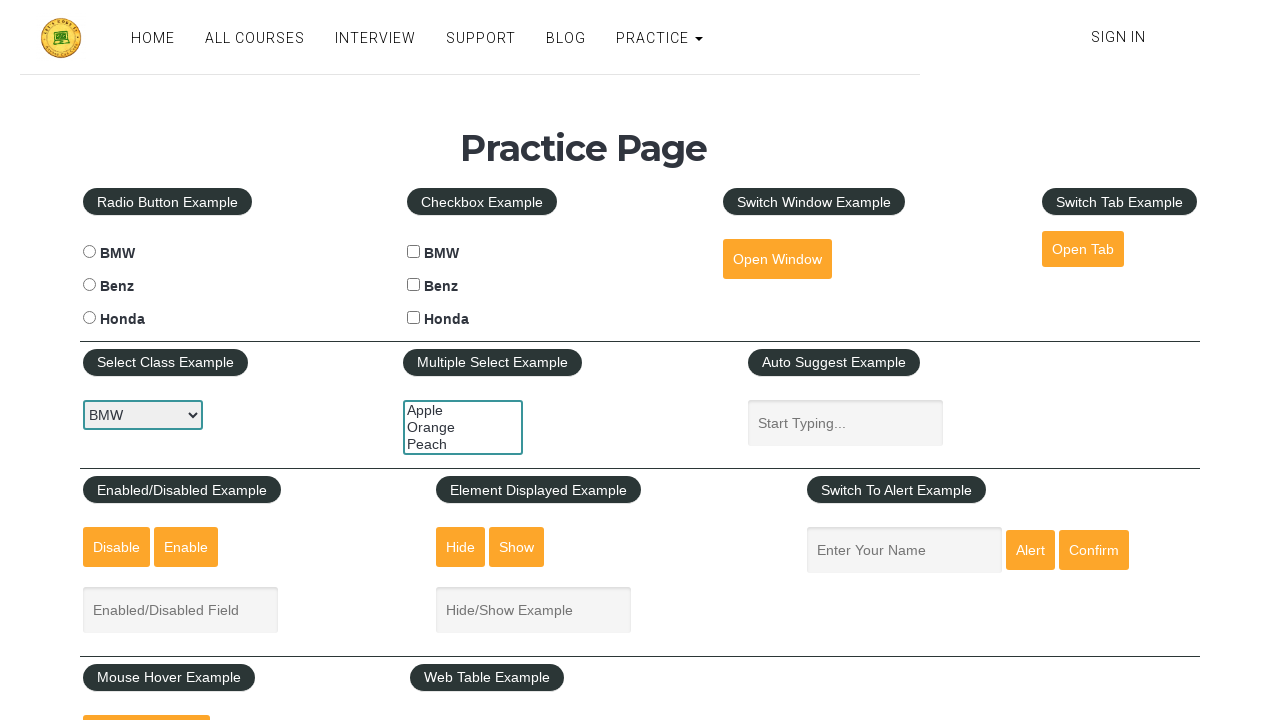

New window/page handle acquired
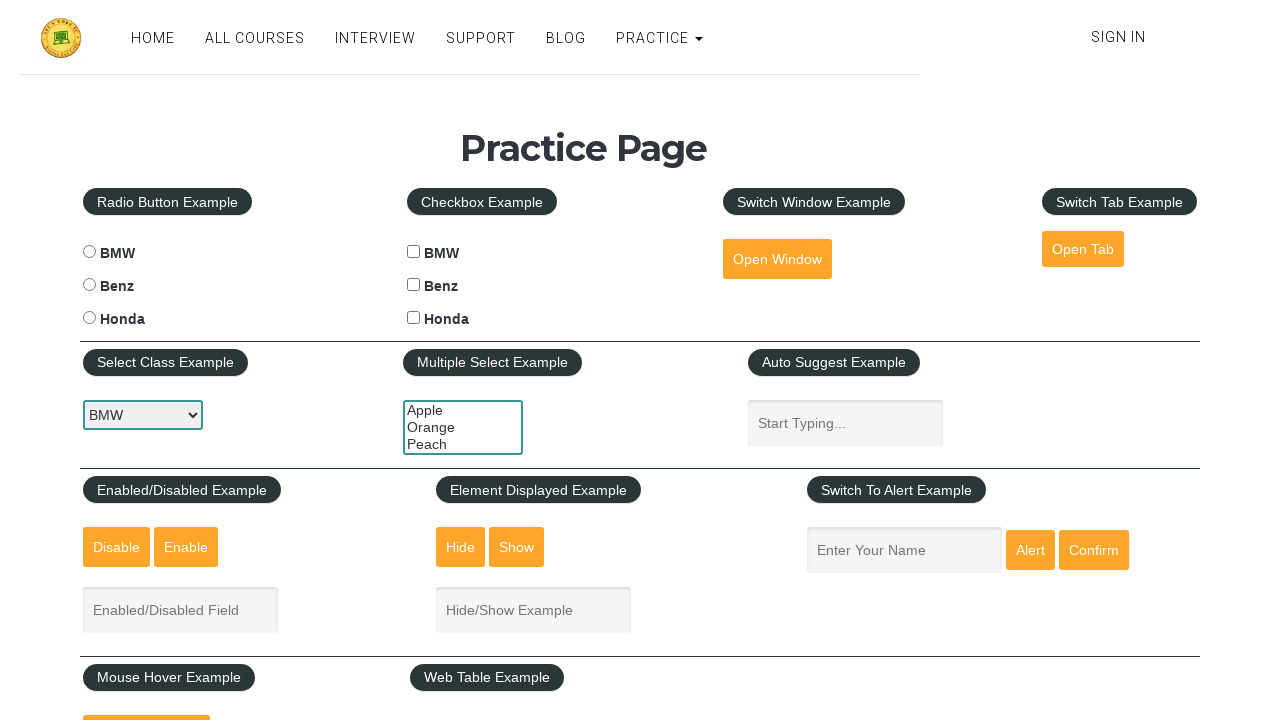

New page loaded successfully
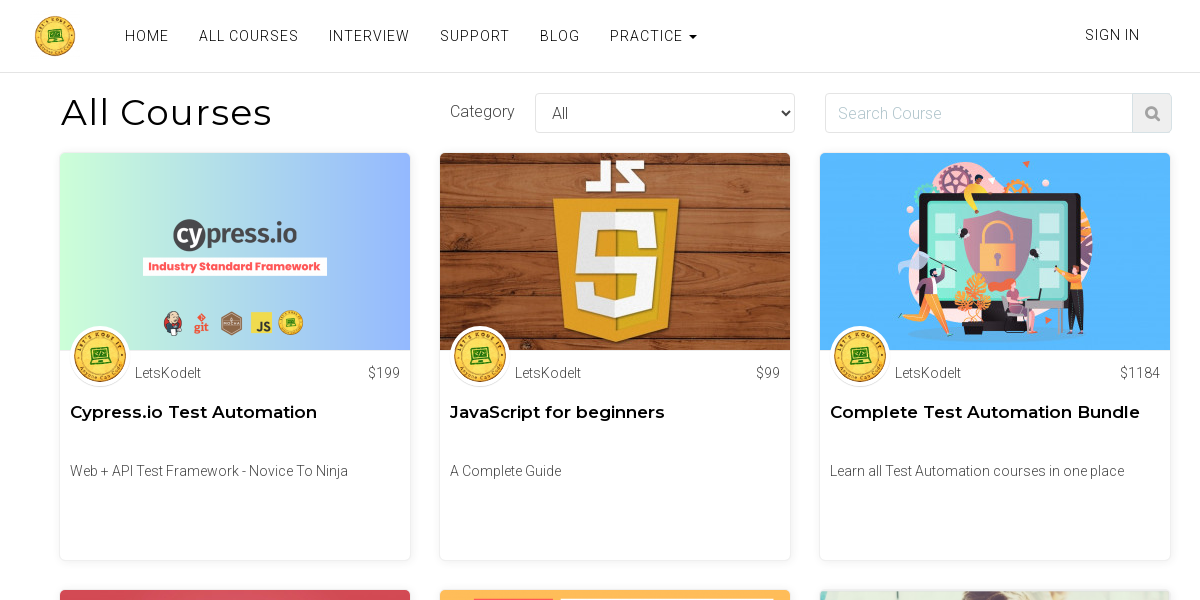

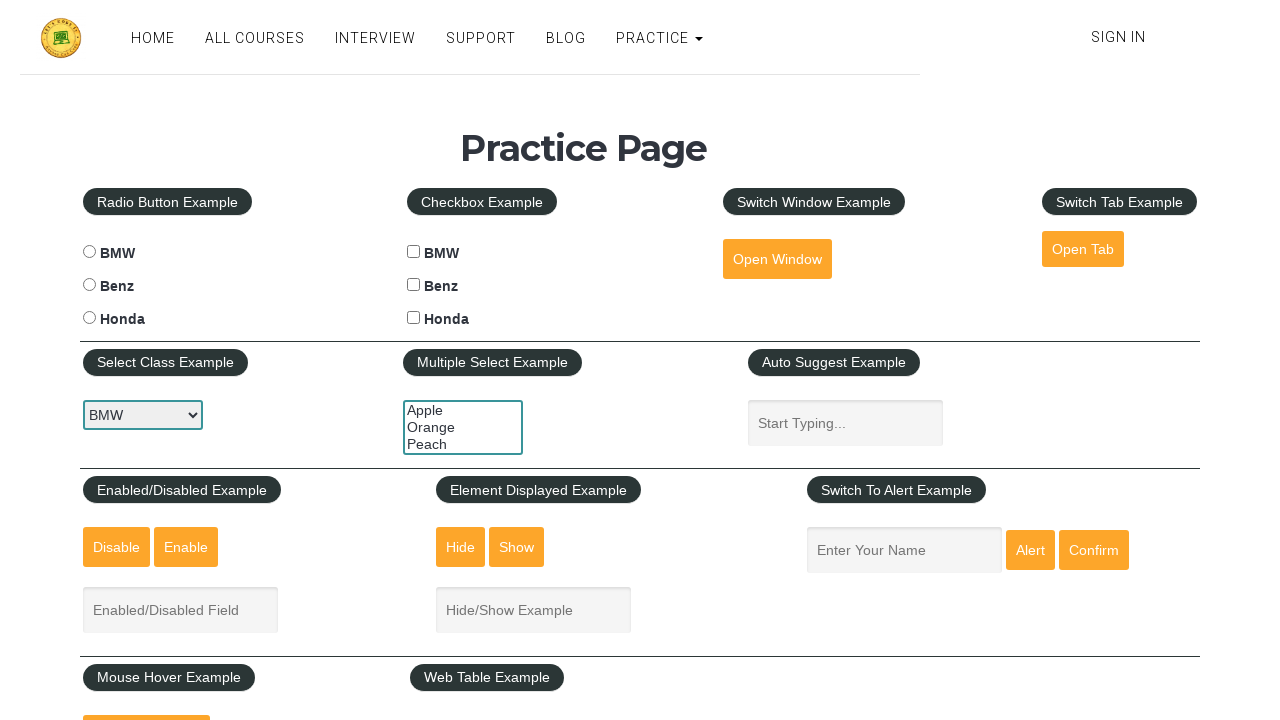